Tests an e-commerce flow by adding multiple items to cart, applying a promo code, and placing an order

Starting URL: https://rahulshettyacademy.com/seleniumPractise/

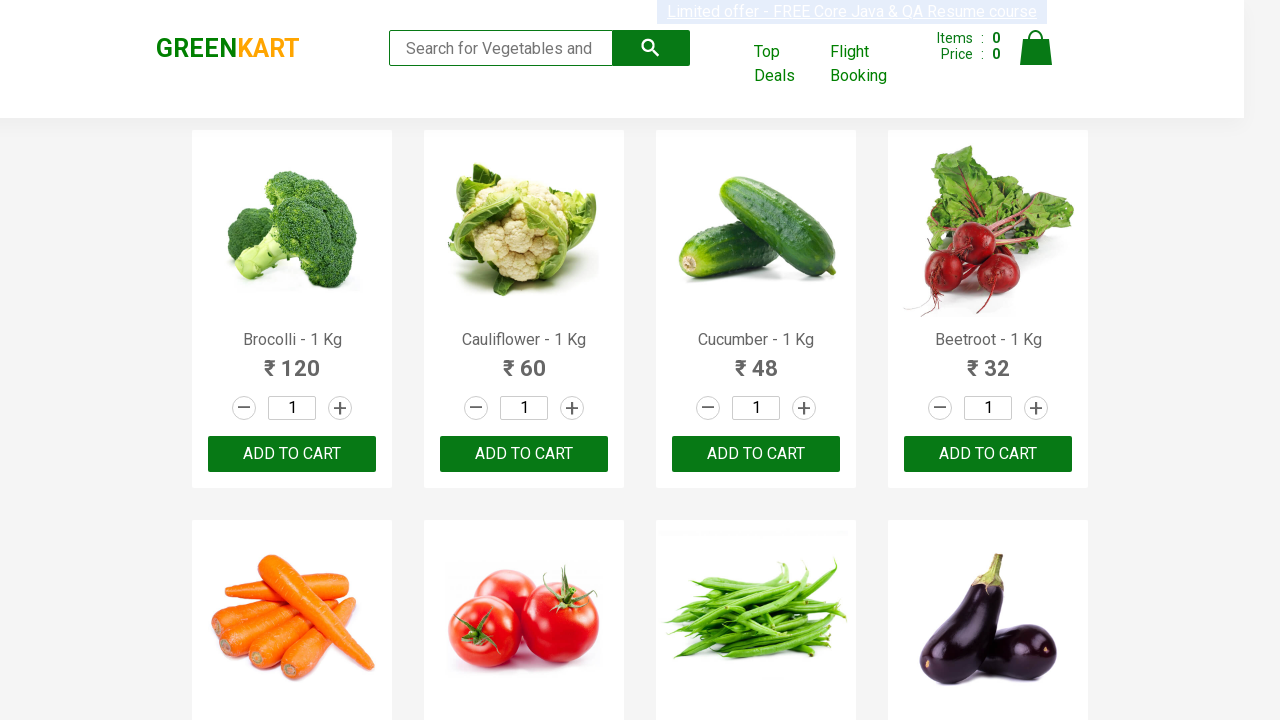

Retrieved all product names from the page
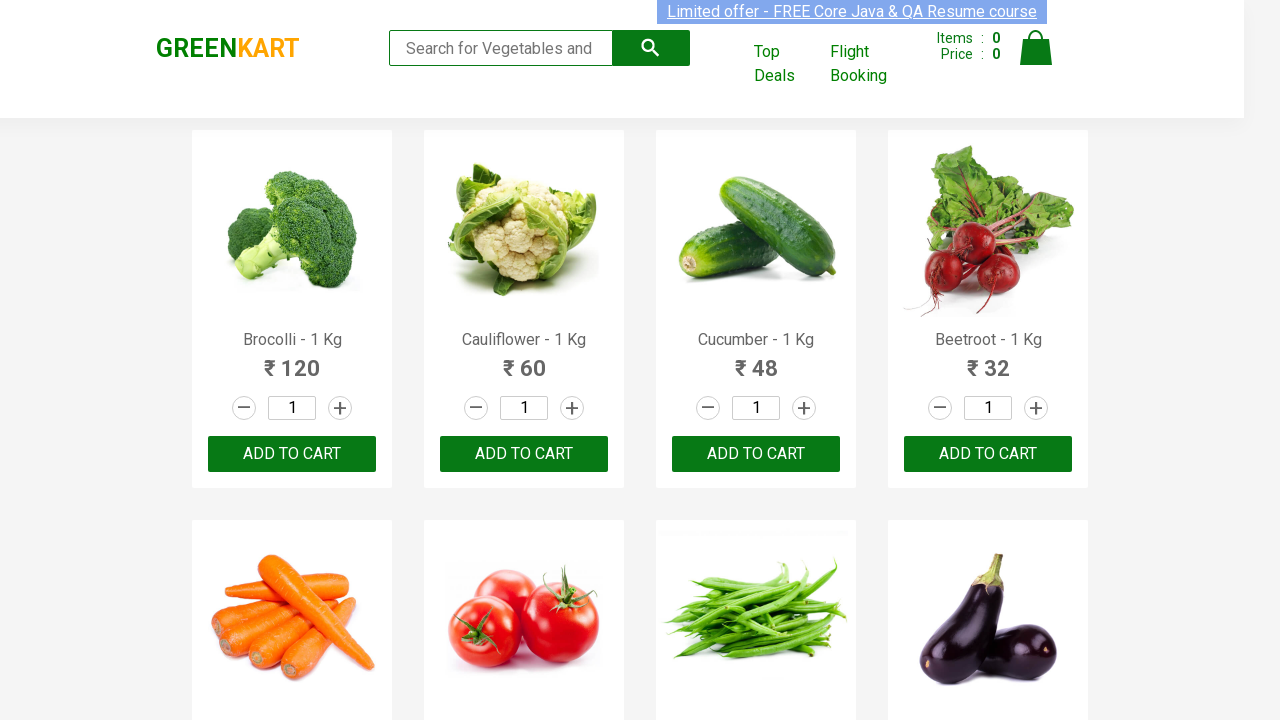

Defined list of items to add to cart
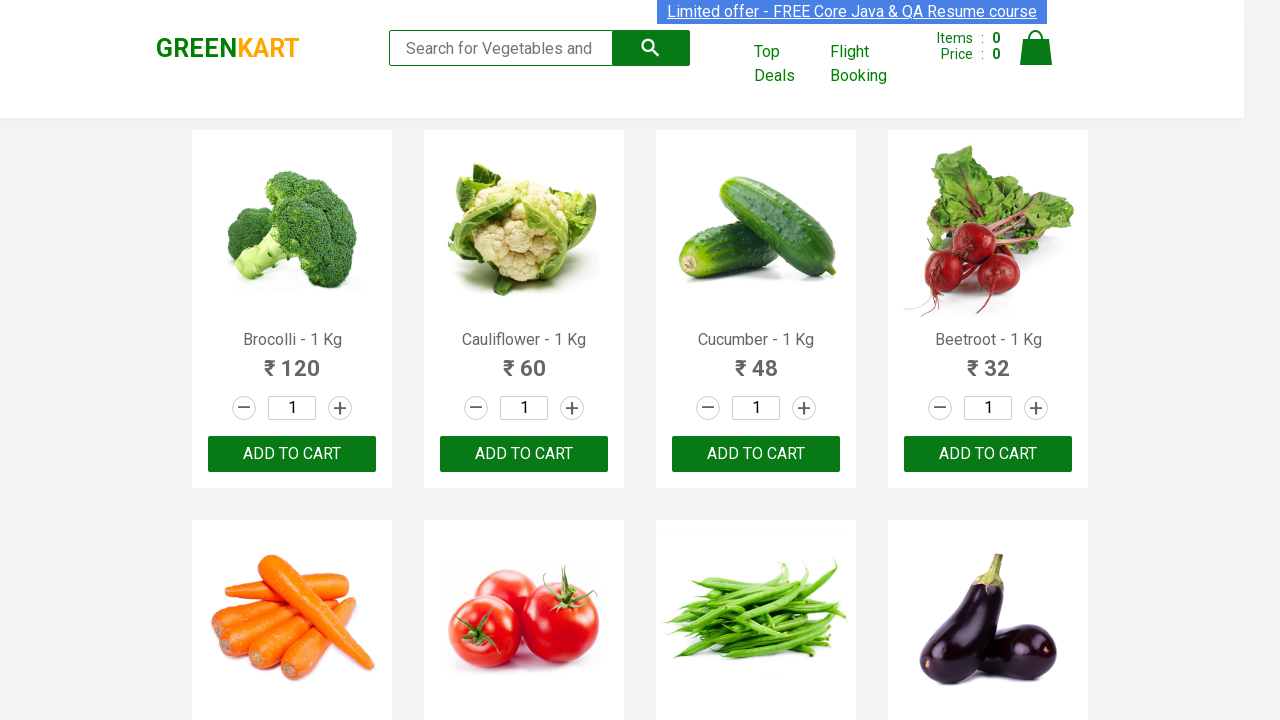

Added 'Cucumber' to cart at (756, 454) on //*[contains(text(),'Cucumber')]/following-sibling::div[2]/button
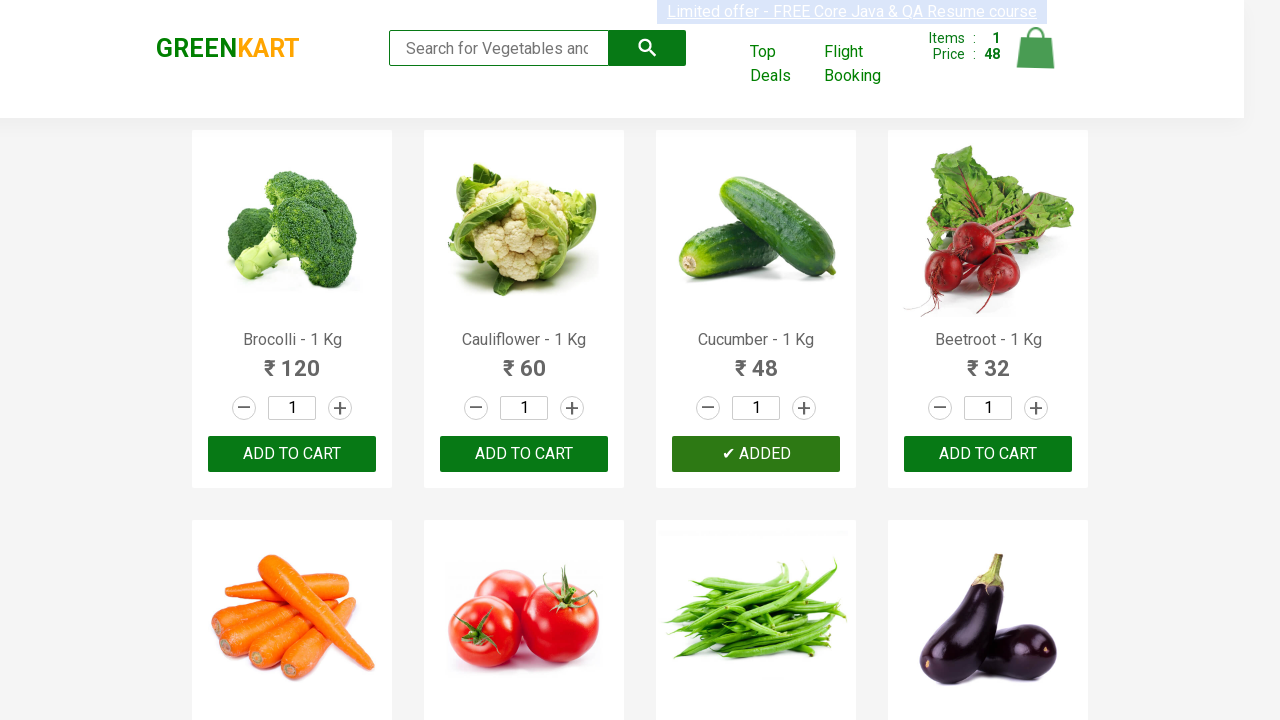

Added 'Potato' to cart at (756, 360) on //*[contains(text(),'Potato')]/following-sibling::div[2]/button
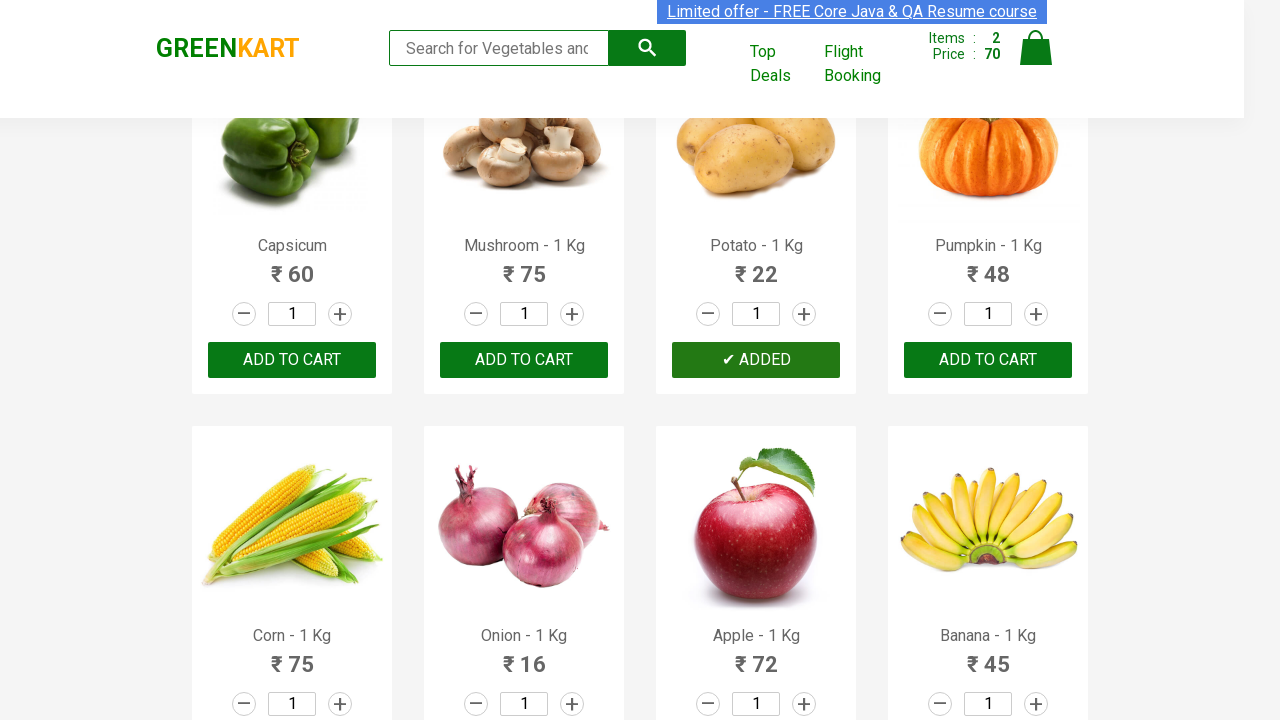

Added 'Orange' to cart at (988, 360) on //*[contains(text(),'Orange')]/following-sibling::div[2]/button
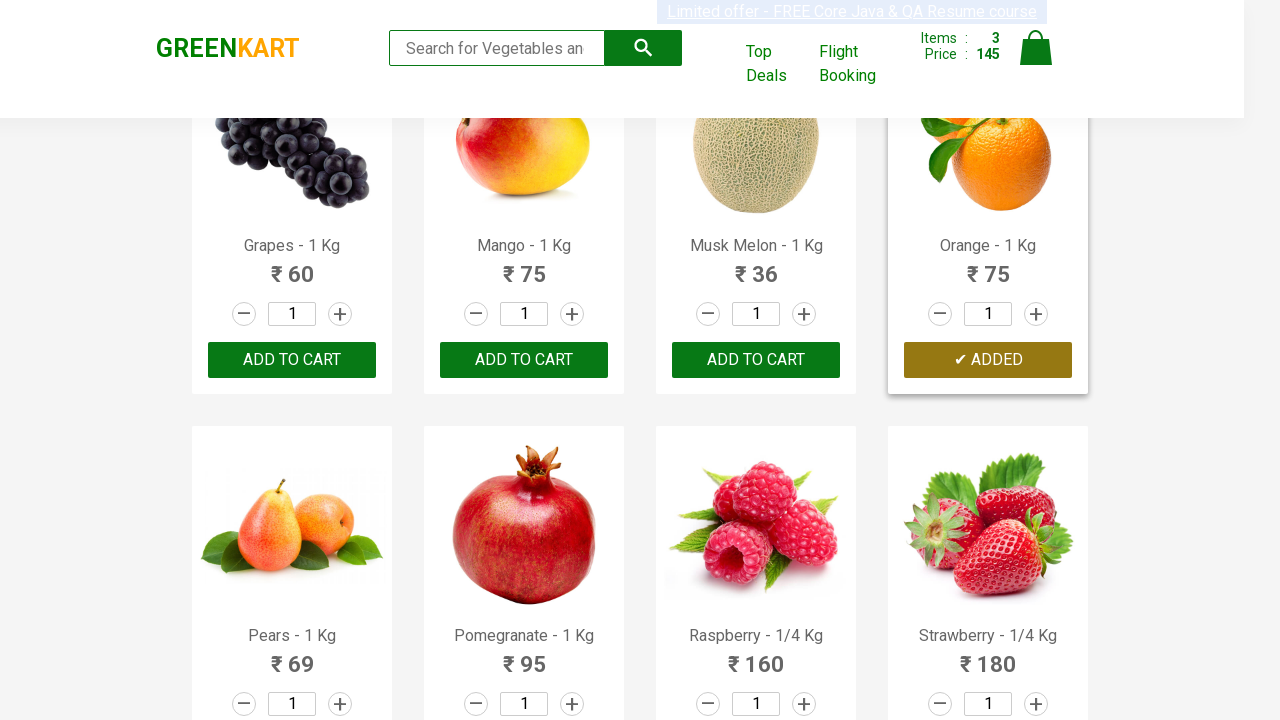

Added 'Almonds' to cart at (524, 360) on //*[contains(text(),'Almonds')]/following-sibling::div[2]/button
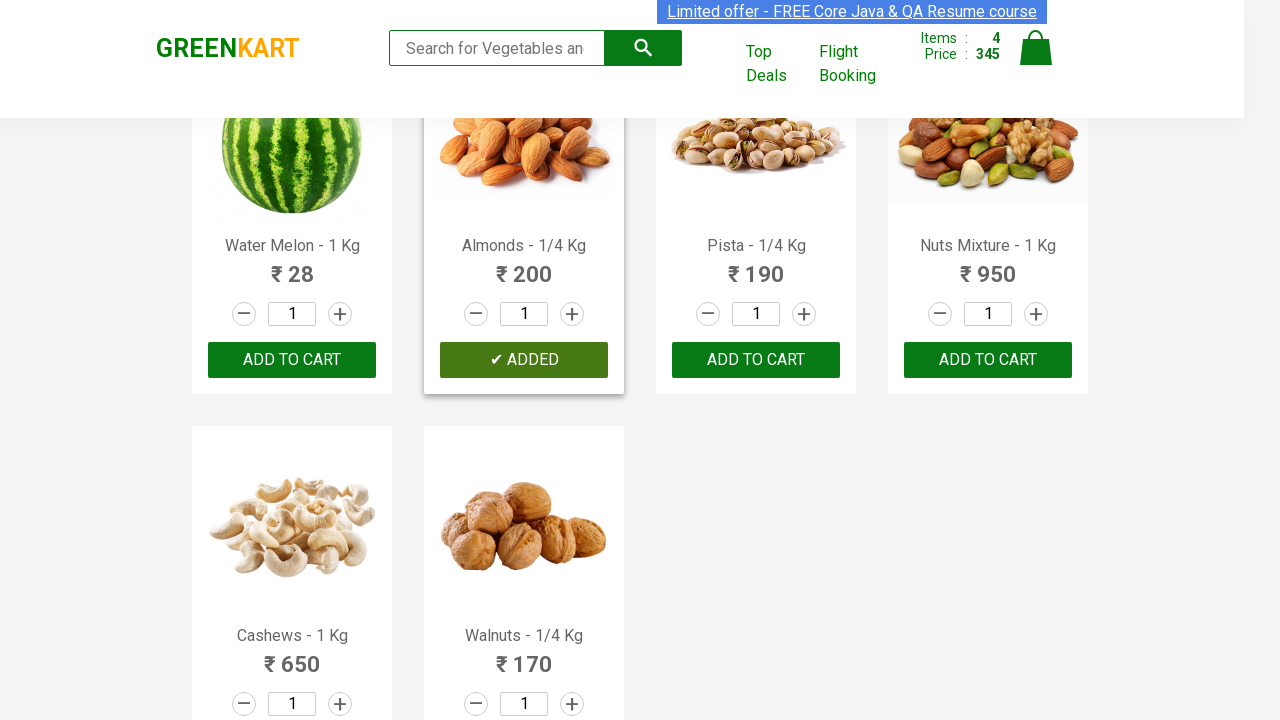

Added 'Walnuts' to cart at (524, 569) on //*[contains(text(),'Walnuts')]/following-sibling::div[2]/button
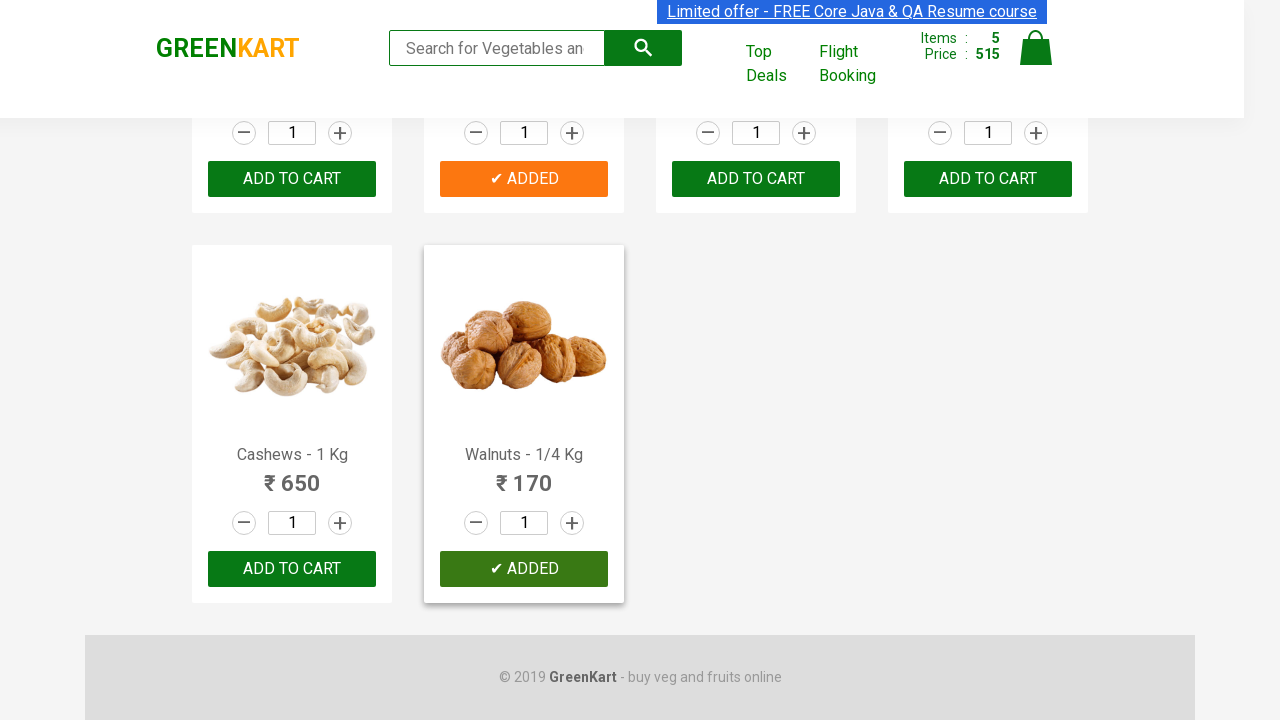

Clicked cart icon to view cart at (1036, 48) on a.cart-icon img
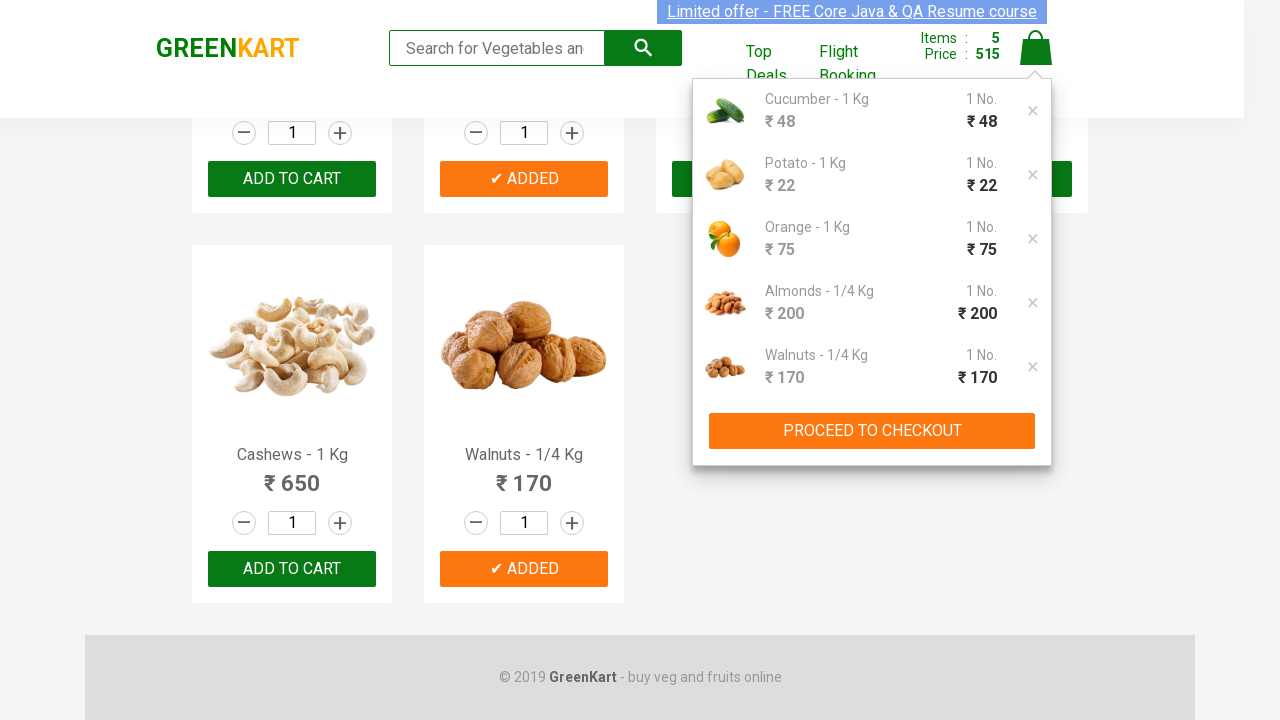

Clicked PROCEED TO CHECKOUT button at (872, 431) on button:text('PROCEED TO CHECKOUT')
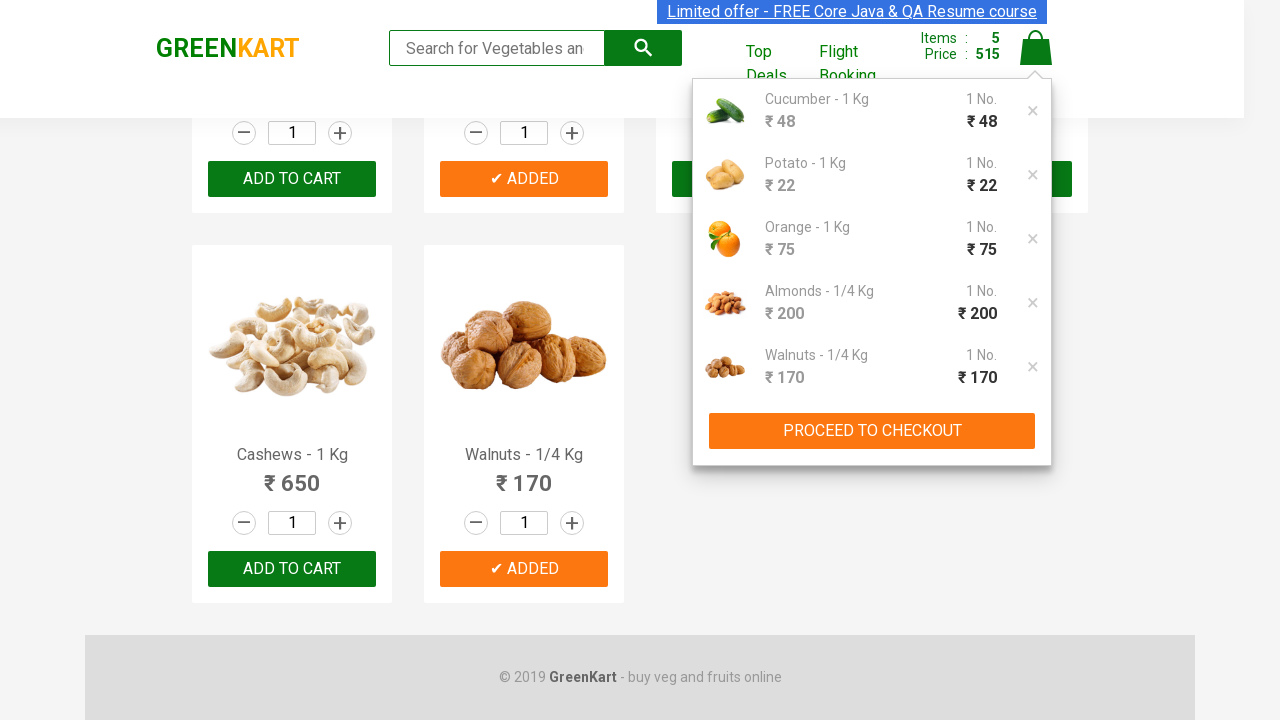

Promo code input field loaded
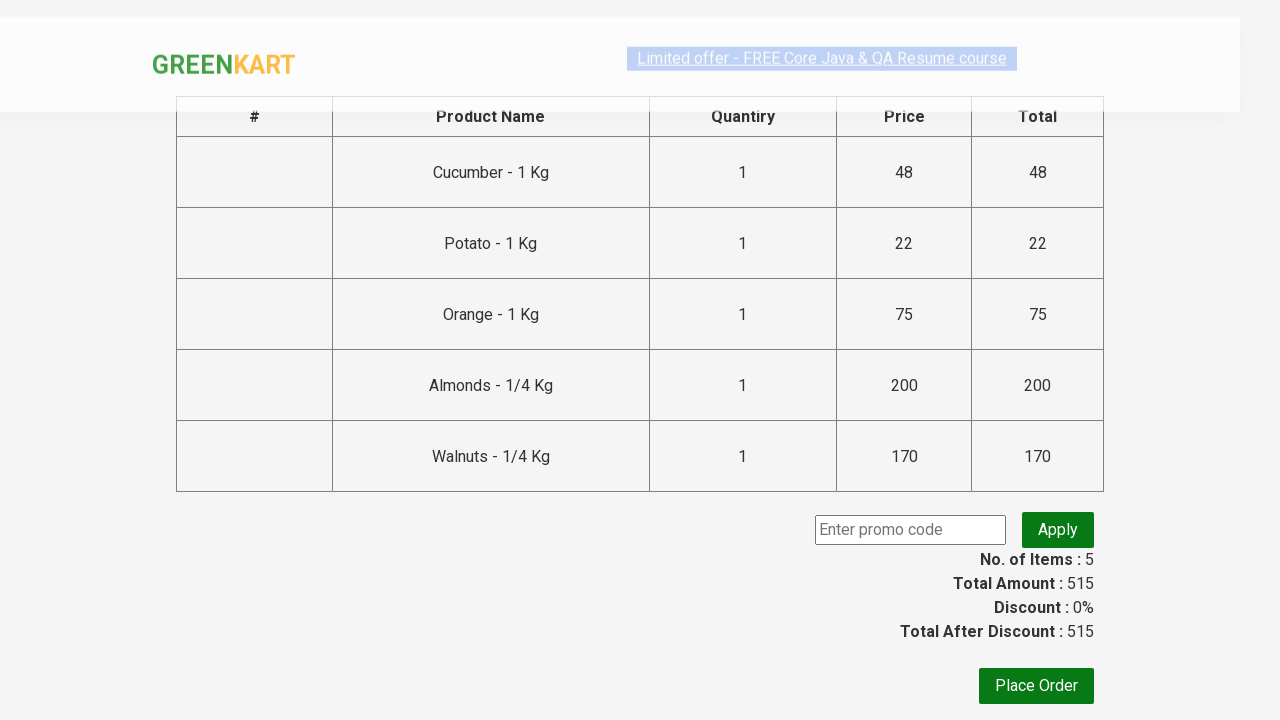

Entered promo code 'rahulshettyacademy' on input.promoCode
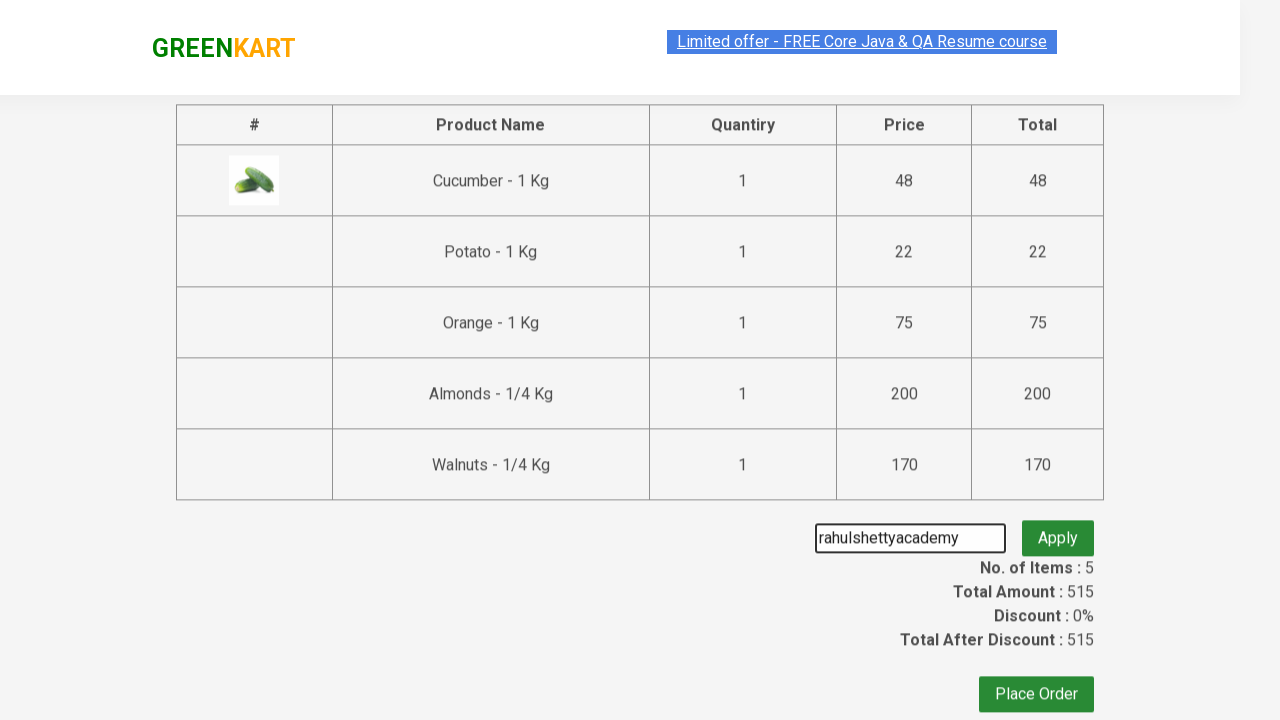

Clicked Apply button to validate promo code at (1058, 530) on button.promoBtn
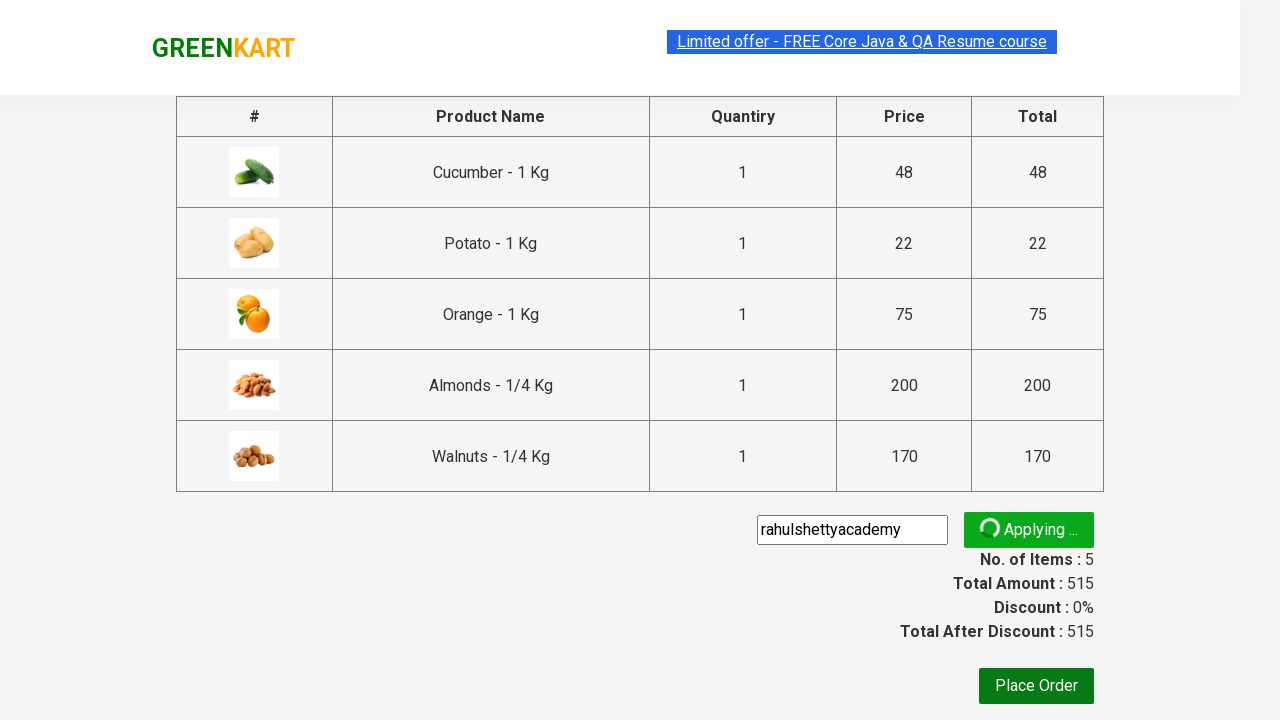

Promo code validation message displayed
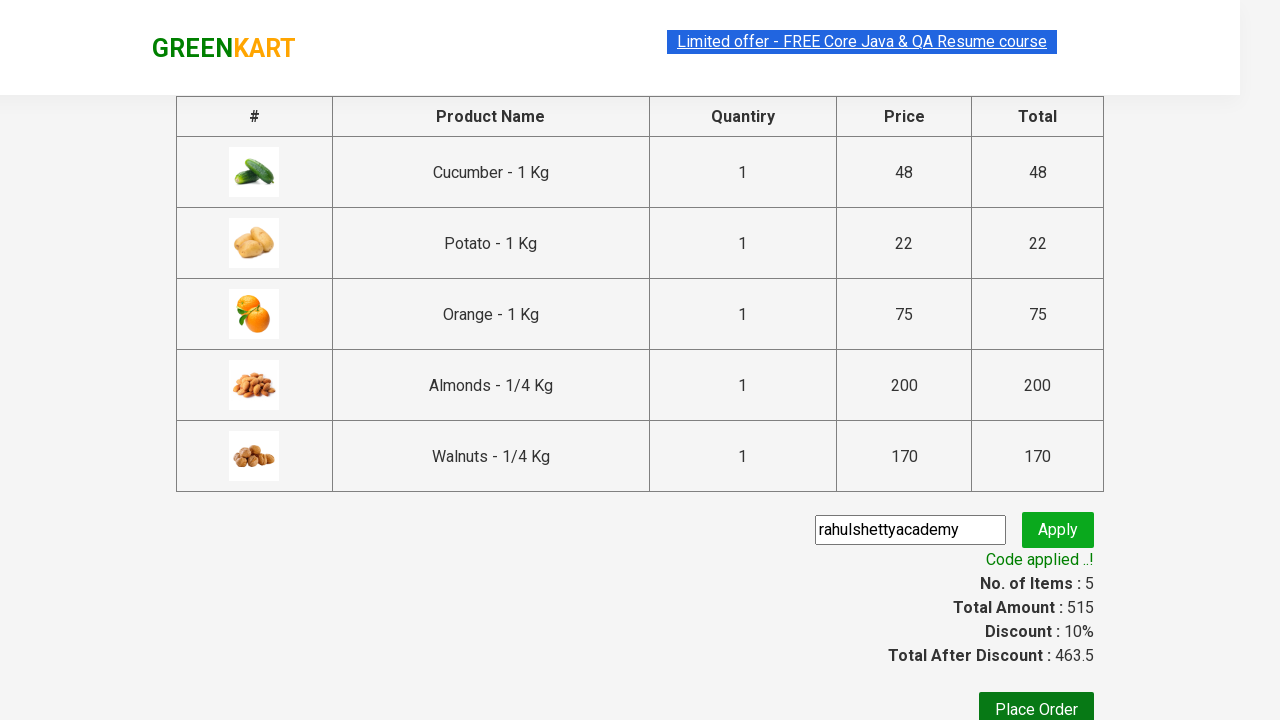

Clicked Place Order button to complete purchase at (1036, 702) on button:text('Place Order')
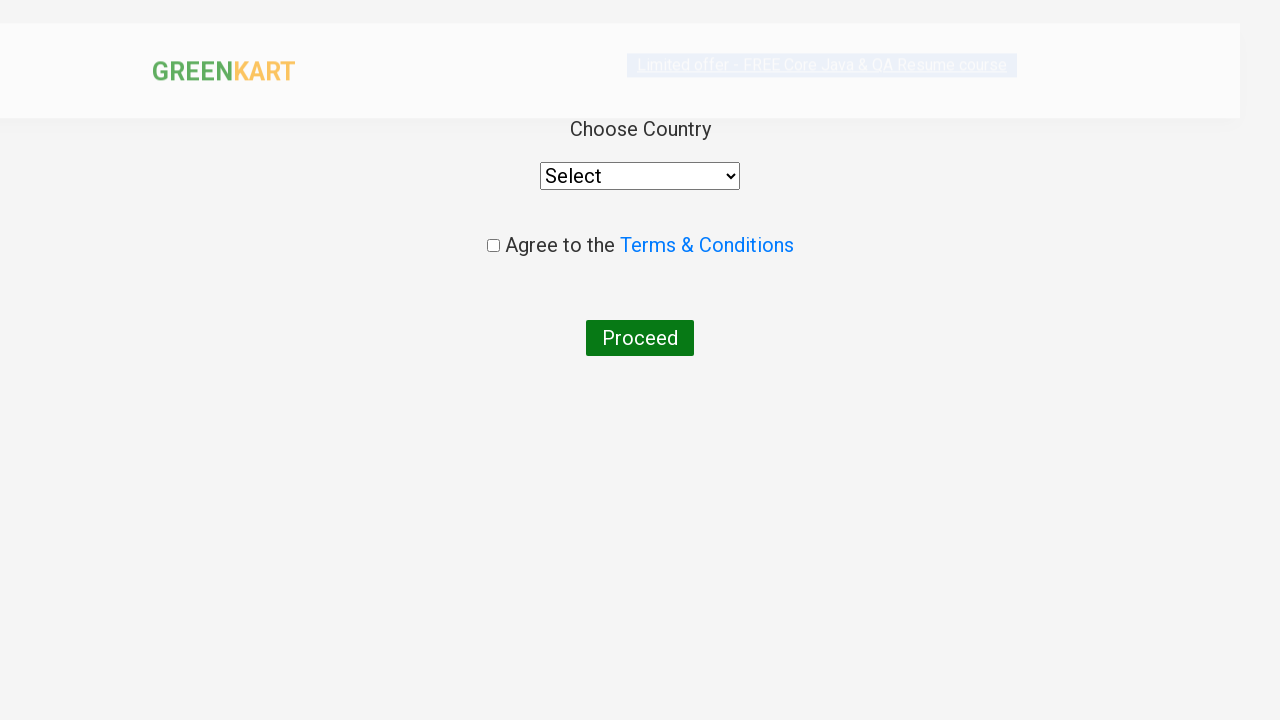

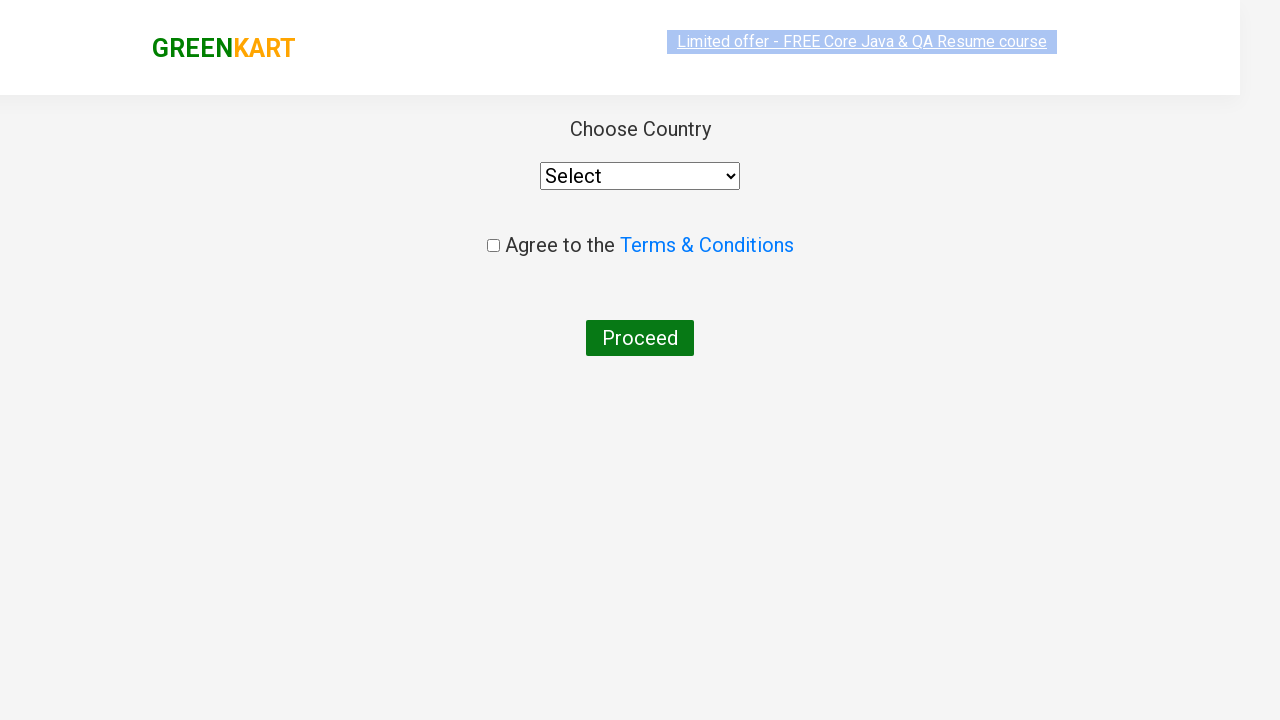